Fills out a registration form with randomly generated personal information including name, email, password, phone number, gender, date of birth, department, job title, and programming language preferences, then submits the form.

Starting URL: https://loopcamp.vercel.app/registration_form.html

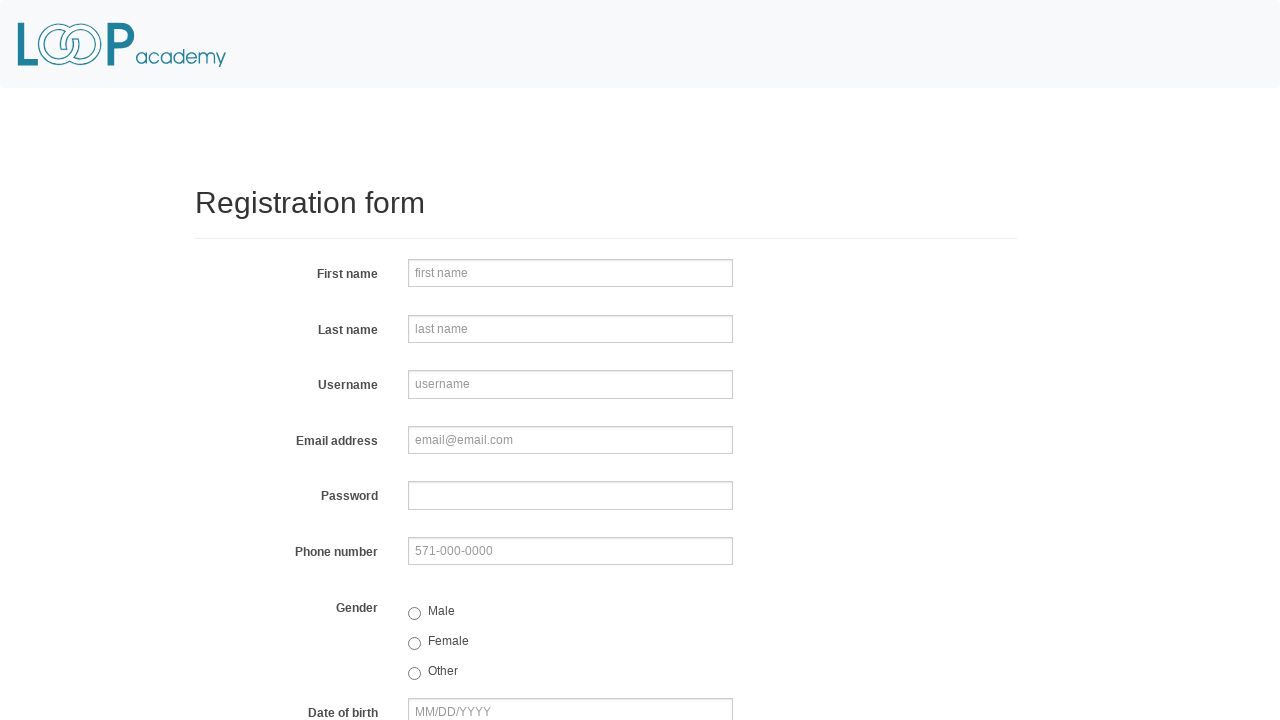

Filled first name field with 'Michael' on input[name='firstname']
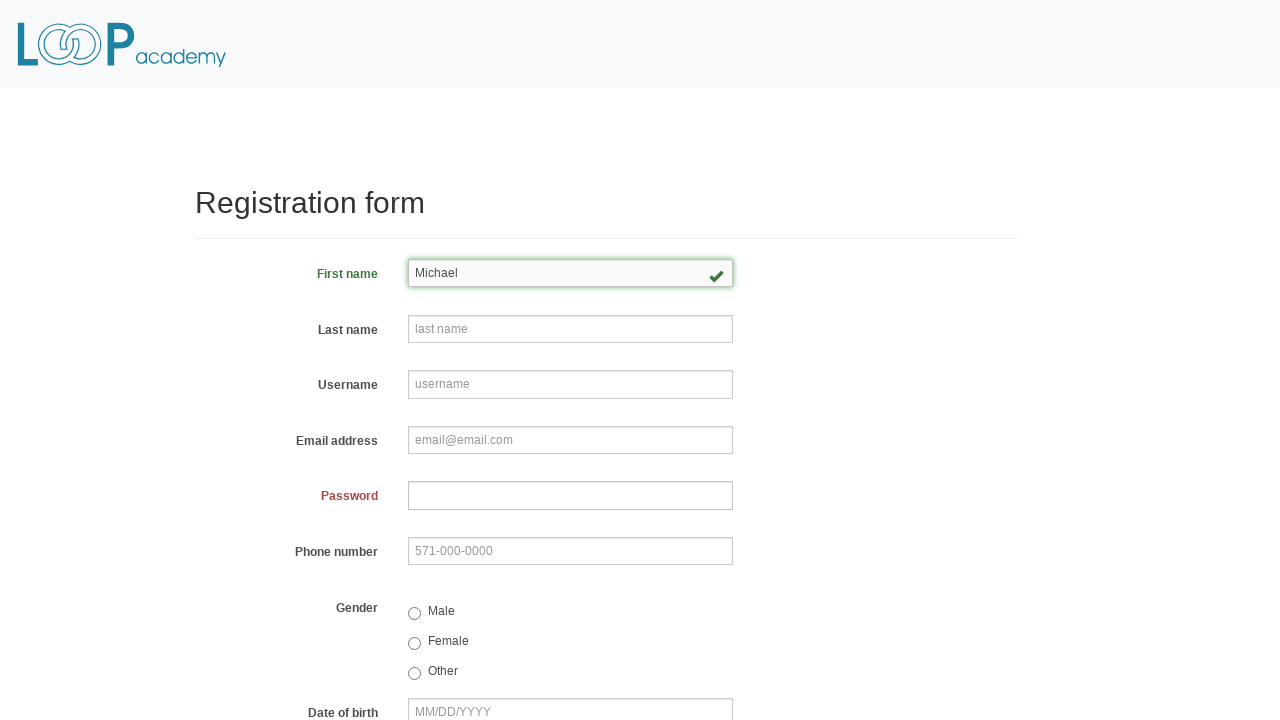

Filled last name field with 'Johnson' on input[name='lastname']
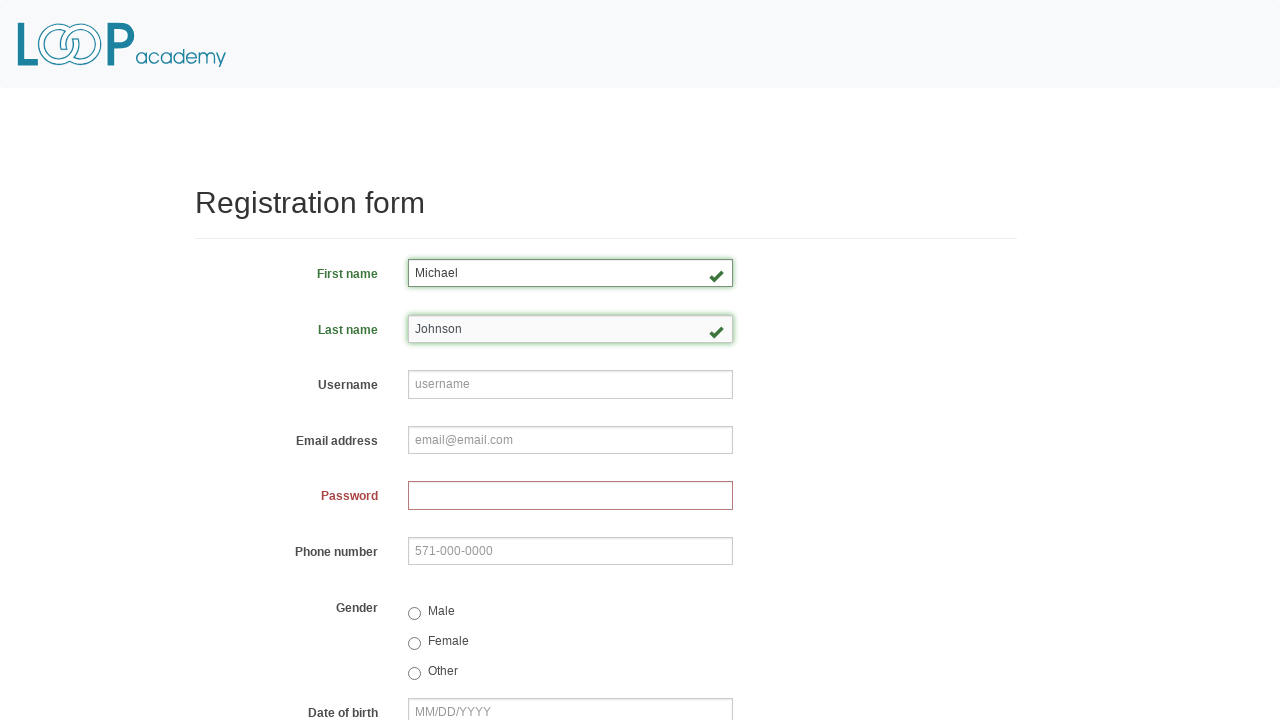

Filled username field with 'michael84723' on input[name='username']
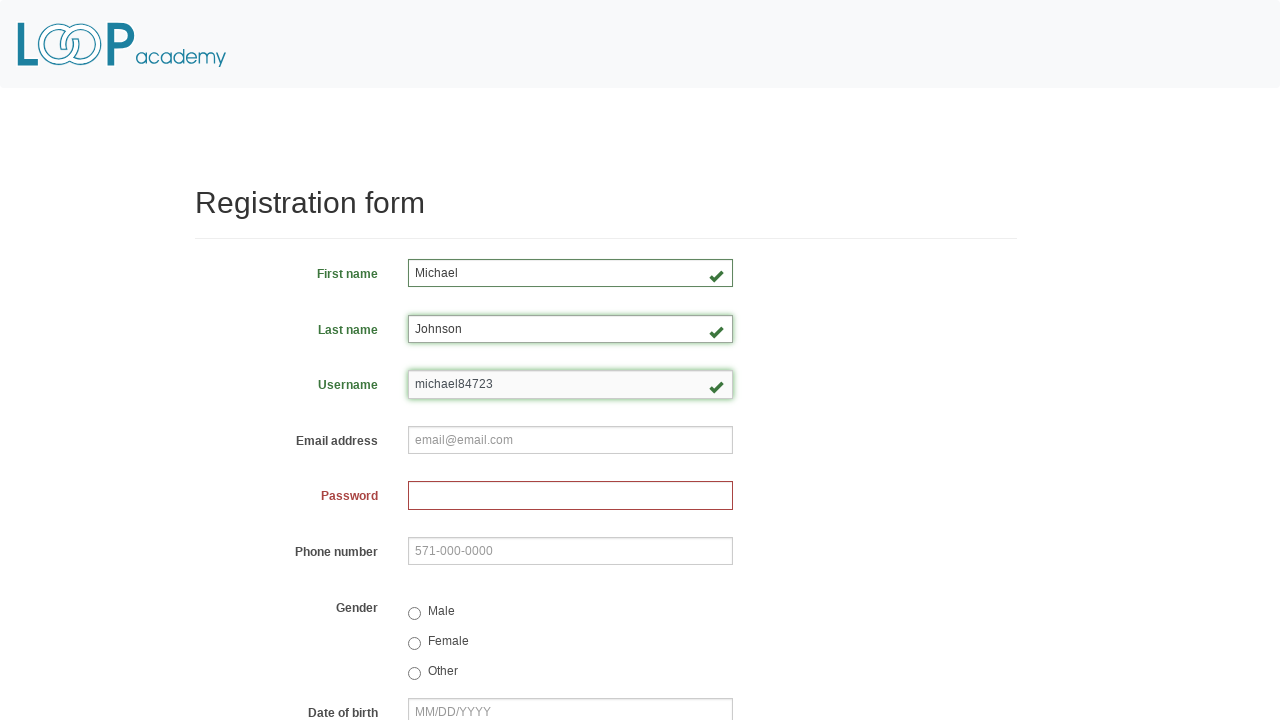

Filled email field with 'michael.johnson@example.com' on input[name='email']
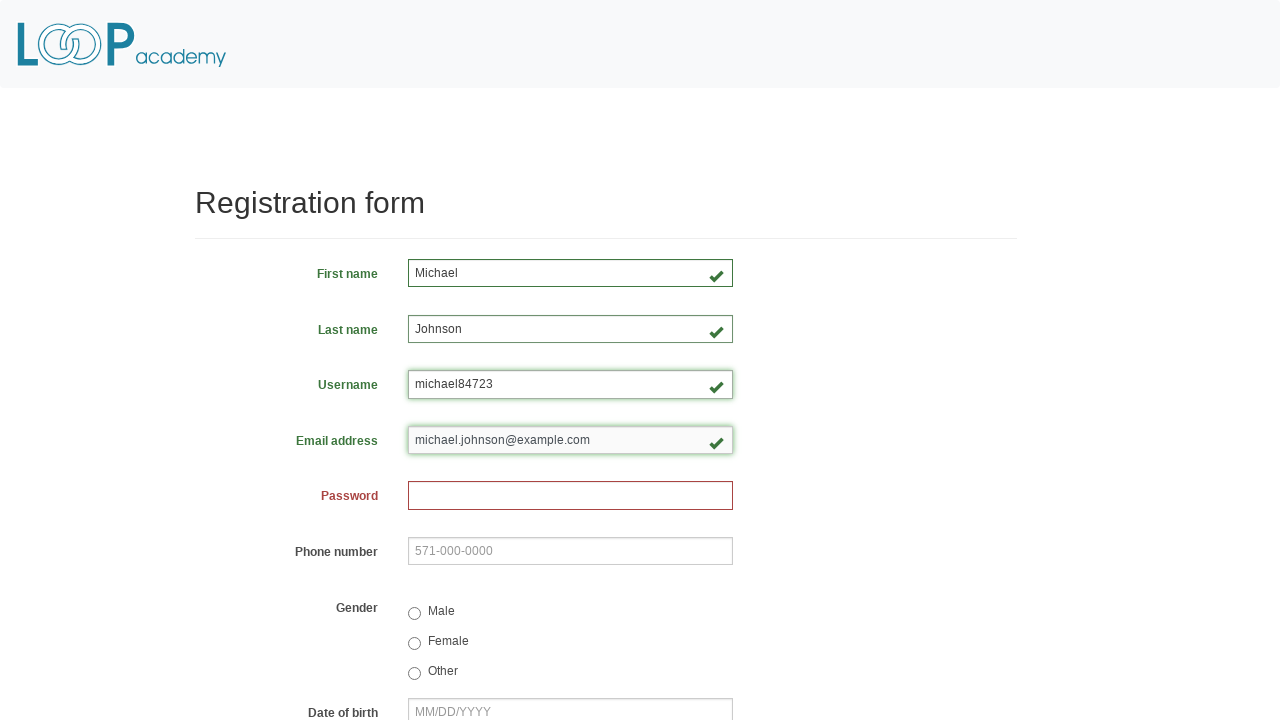

Filled password field with secure password on input[name='password']
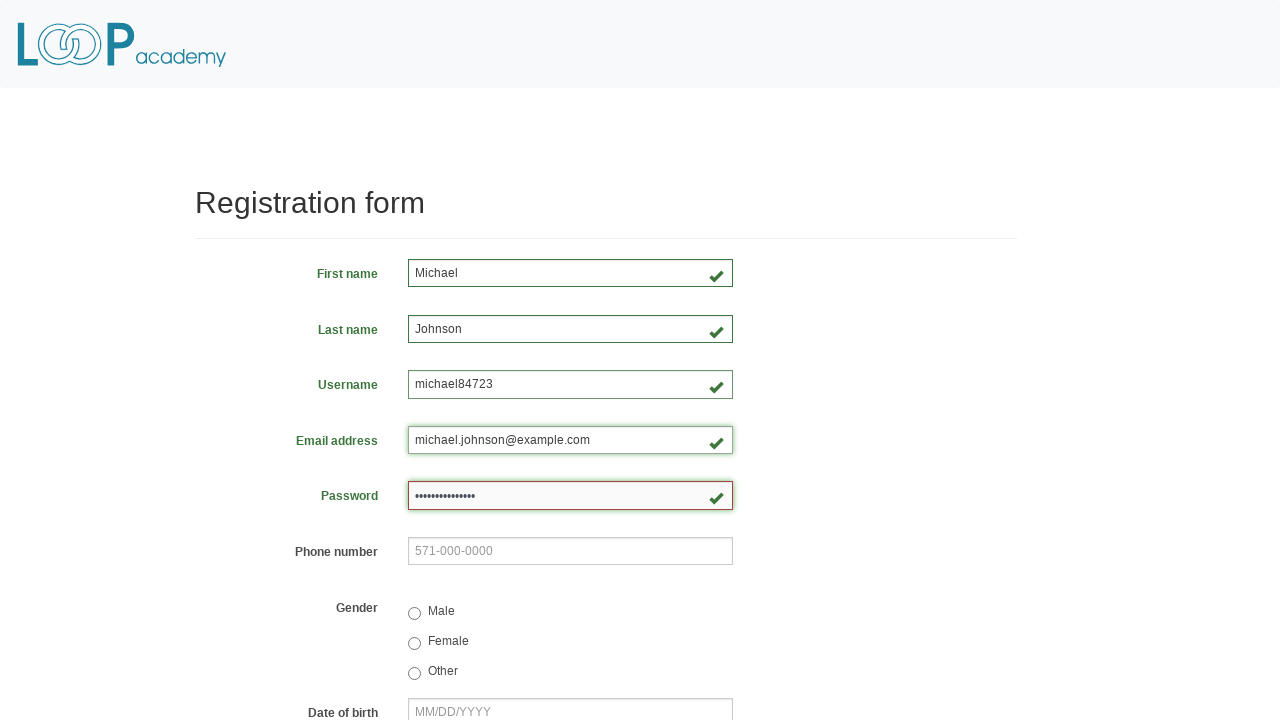

Filled phone number field with '555-867-5309' on input[name='phone']
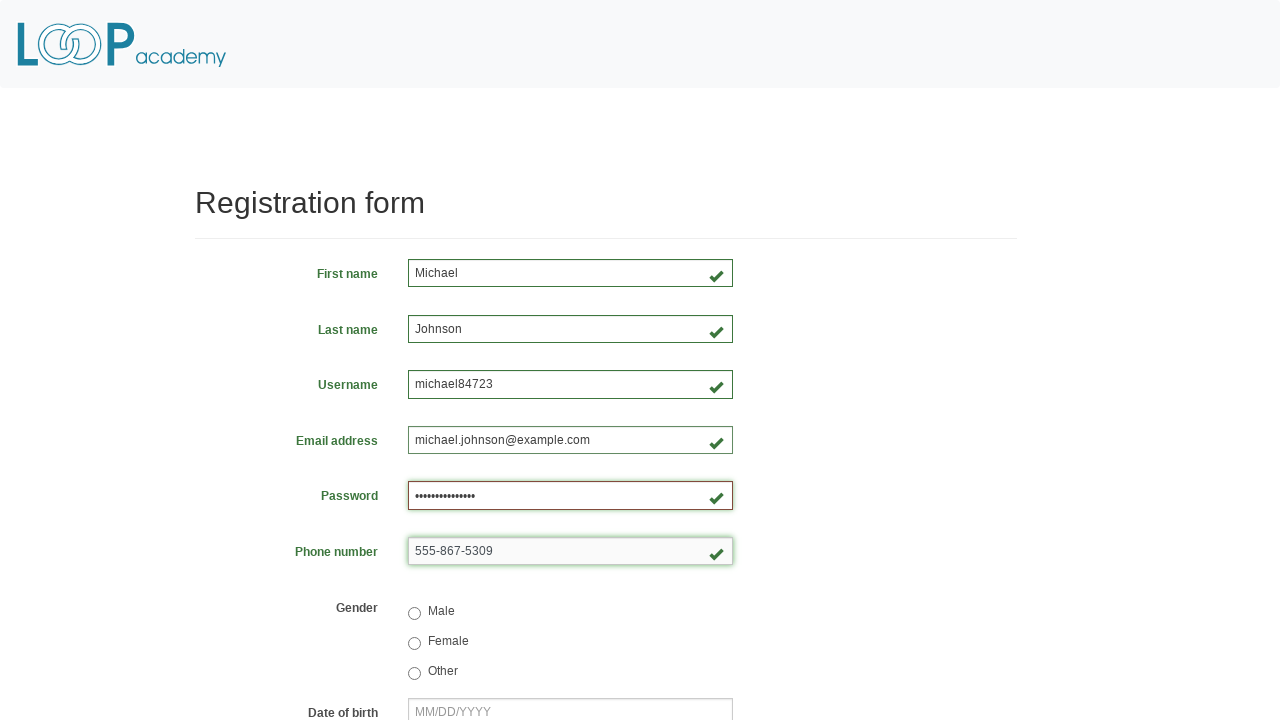

Selected gender radio button at (414, 613) on input[name='gender']
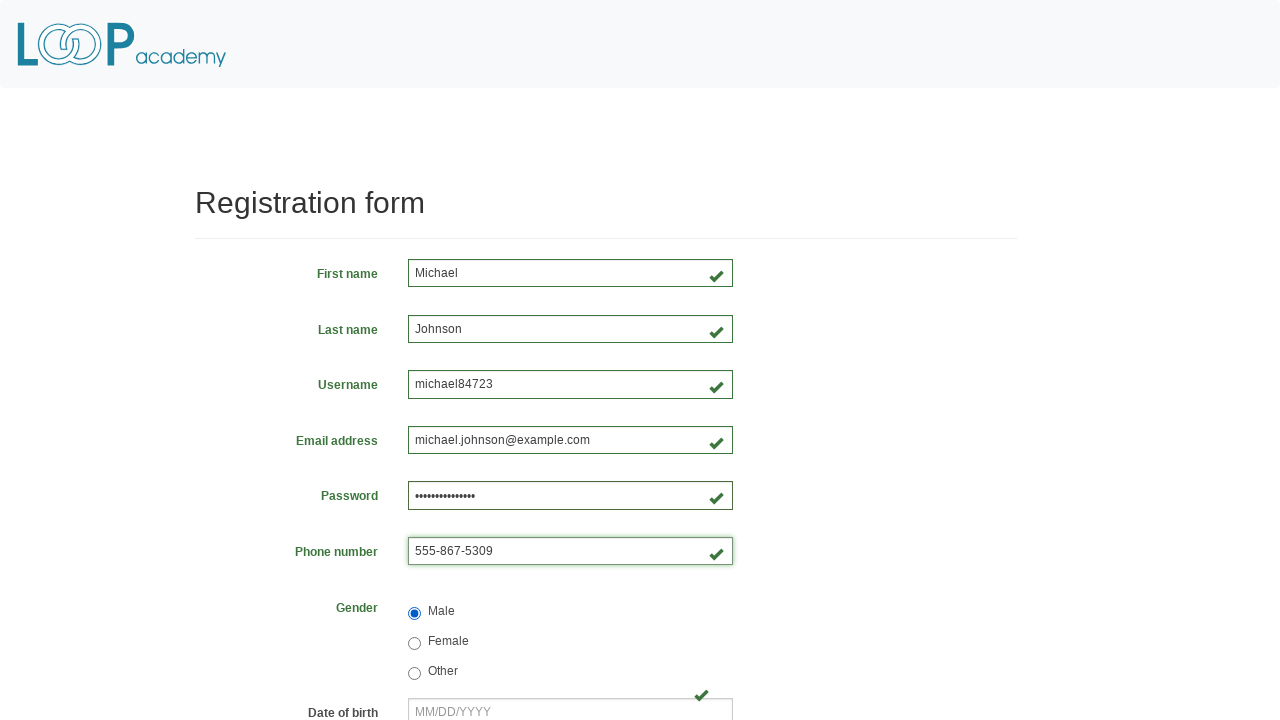

Filled date of birth field with '12/04/1995' on input[name='birthday']
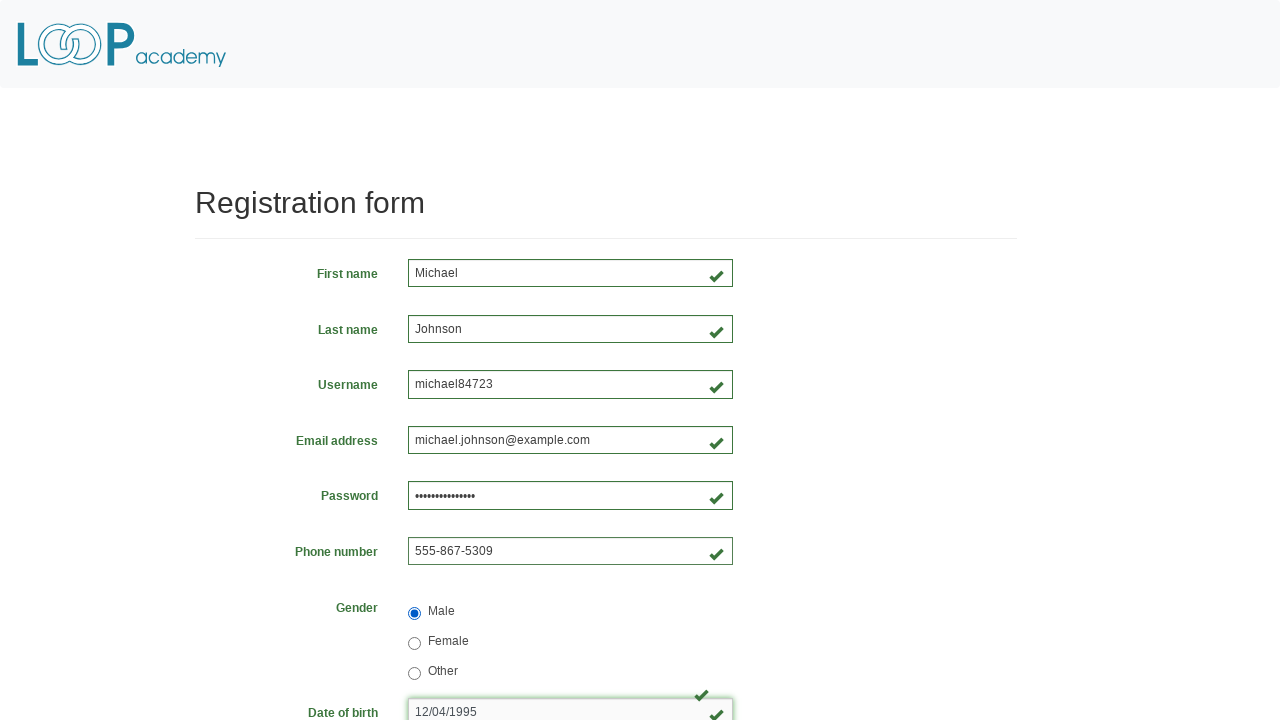

Selected department from dropdown (index 1) on select[name='department']
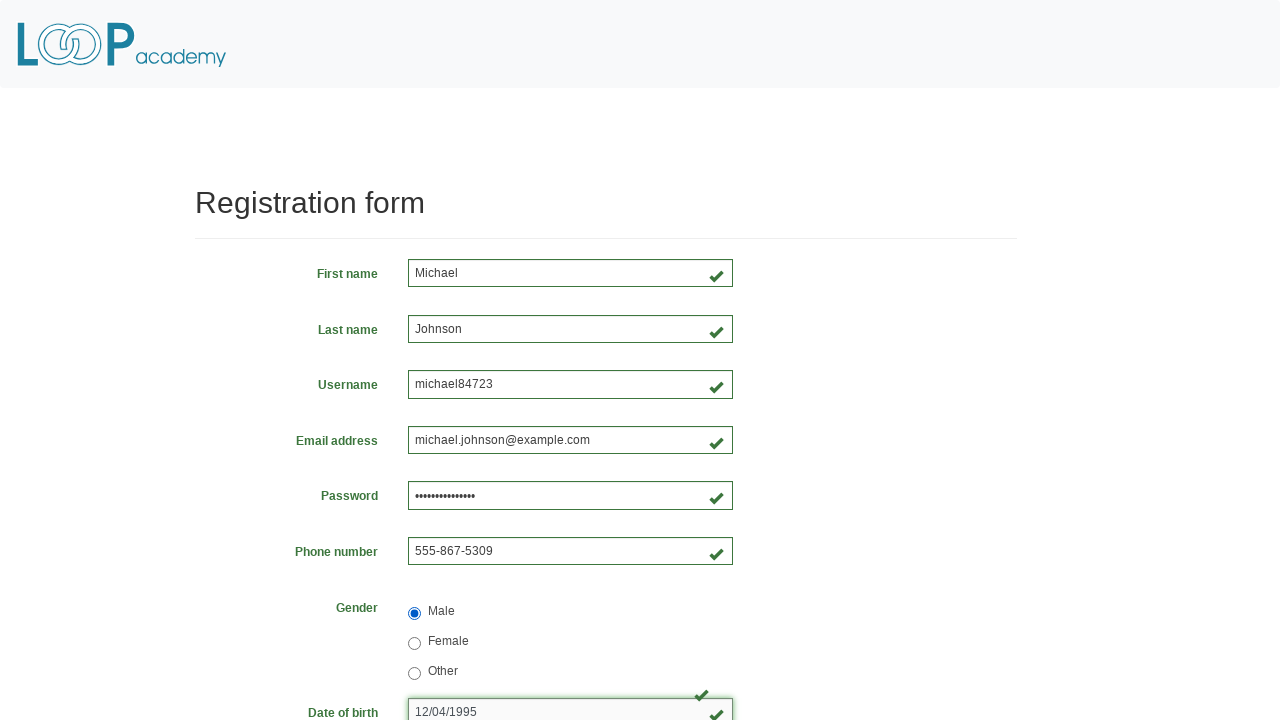

Selected job title from dropdown (index 3) on select[name='job_title']
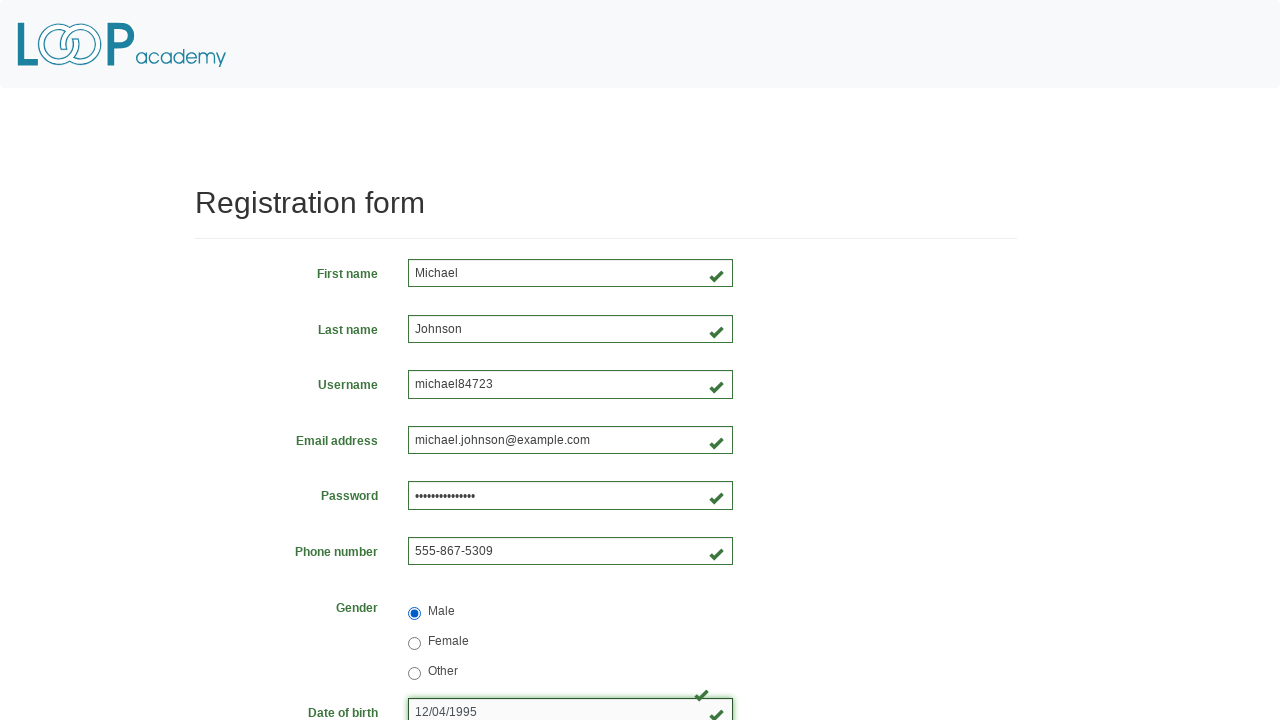

Selected Java as programming language preference at (465, 468) on input[value='java']
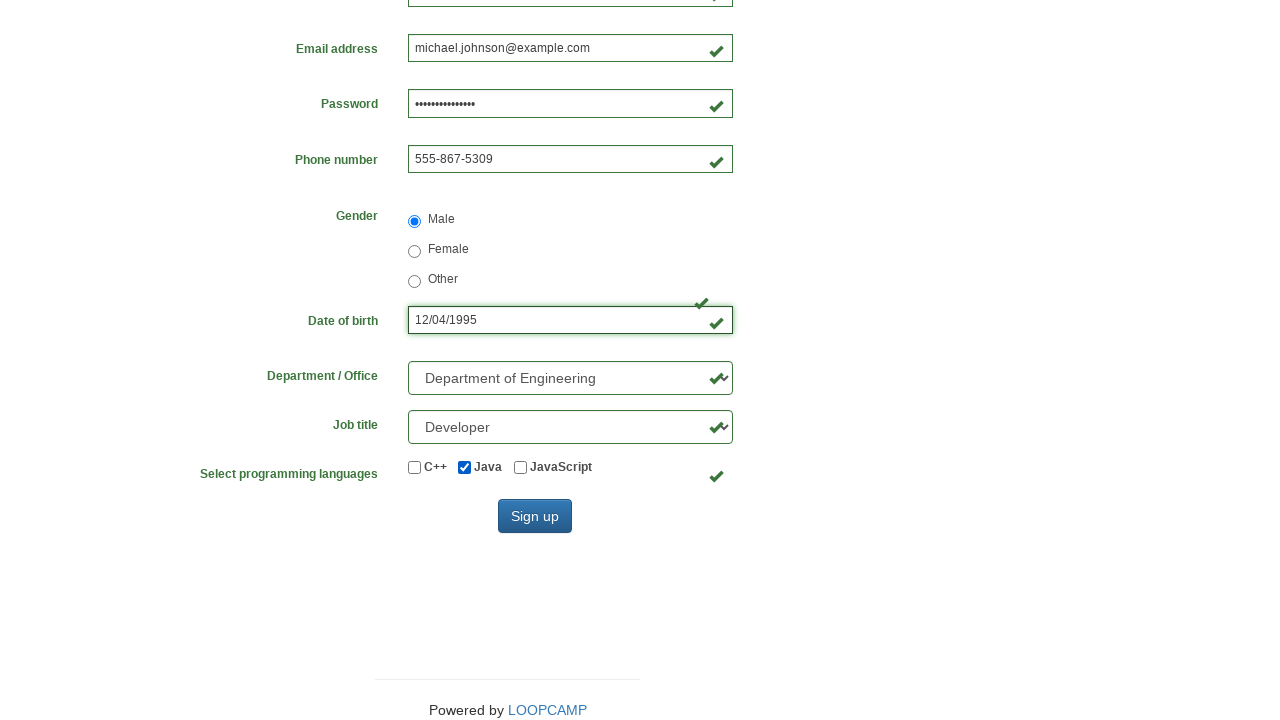

Clicked submit button to submit registration form at (535, 516) on button[type='submit']
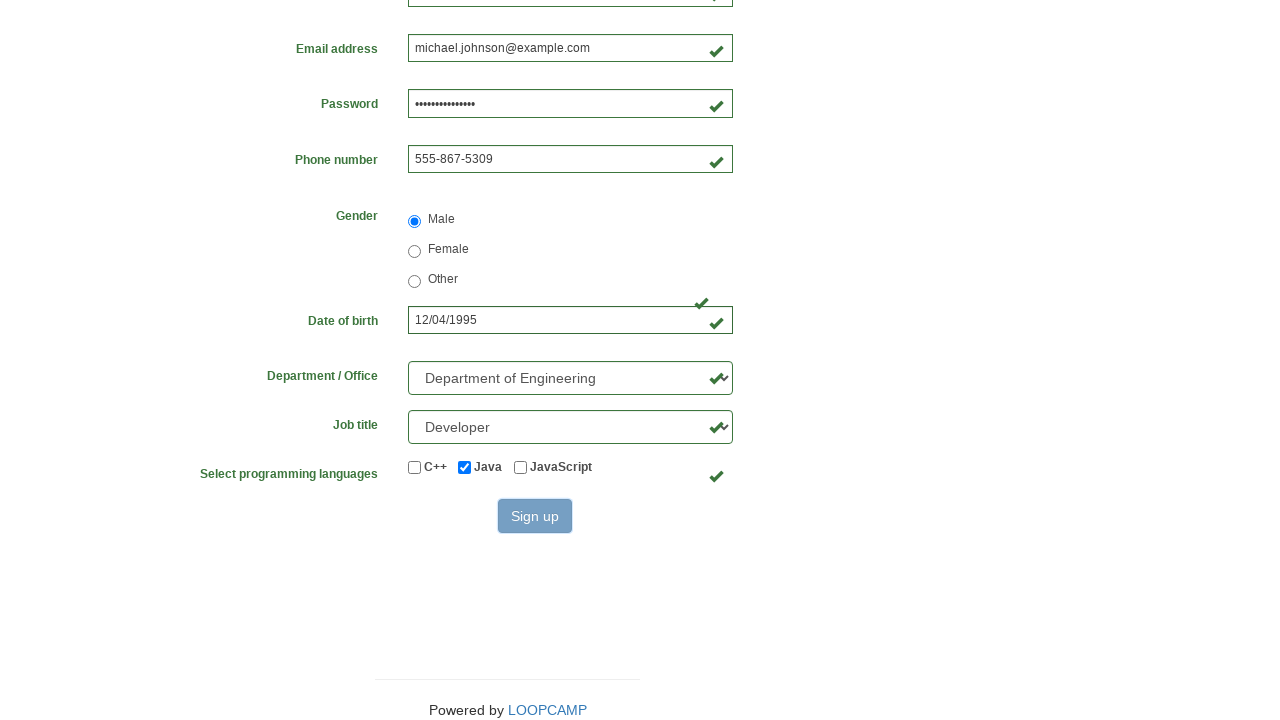

Waited for form submission to complete
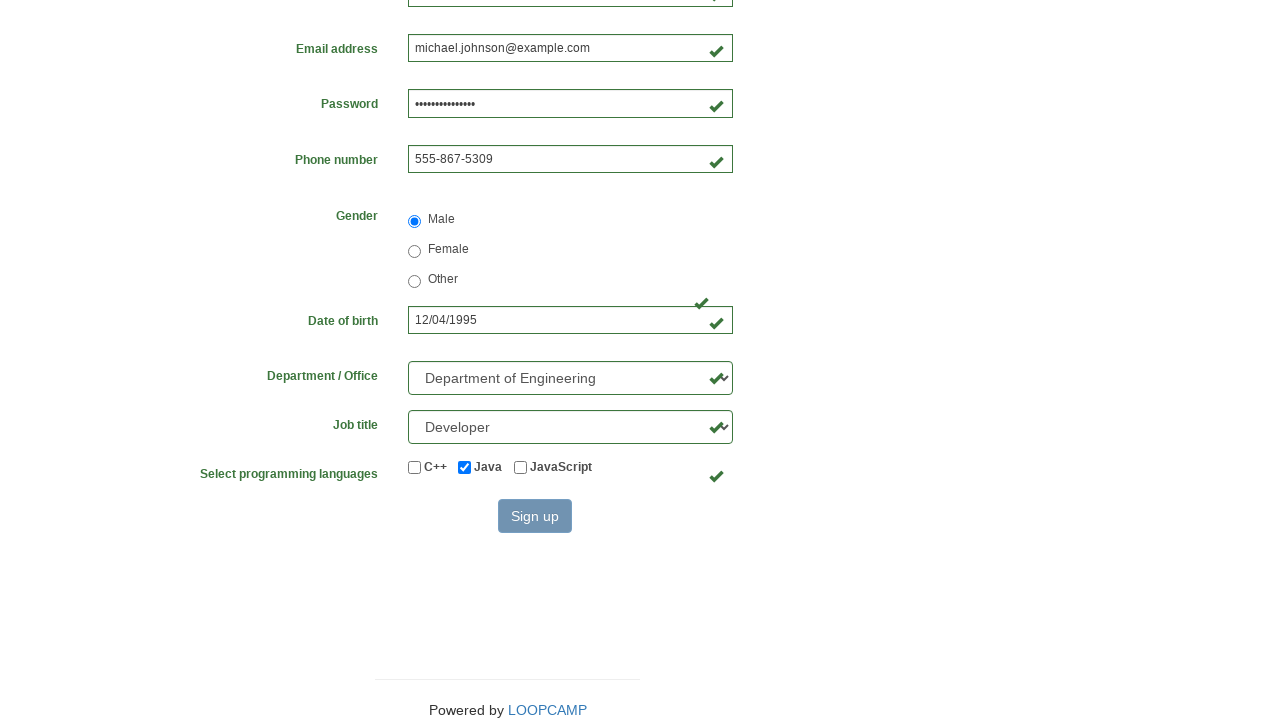

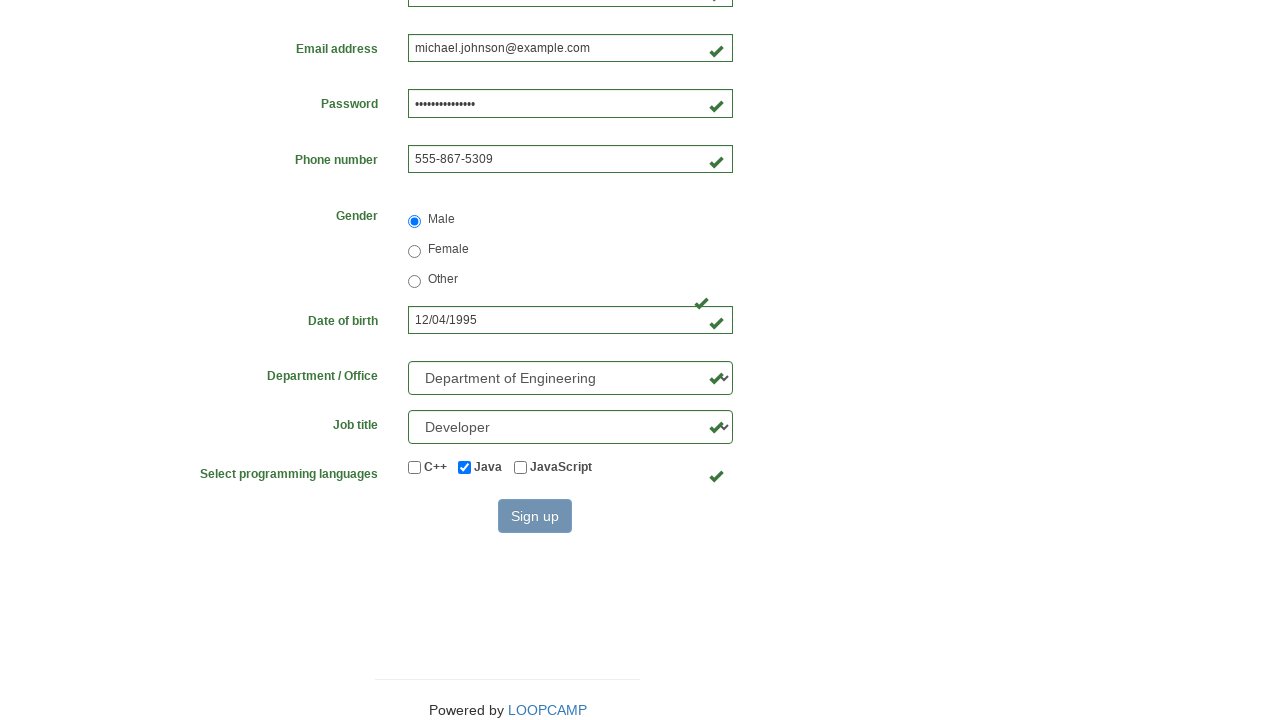